Tests dropdown selection by finding all option elements and clicking on the one with matching text "Option 1"

Starting URL: https://the-internet.herokuapp.com/dropdown

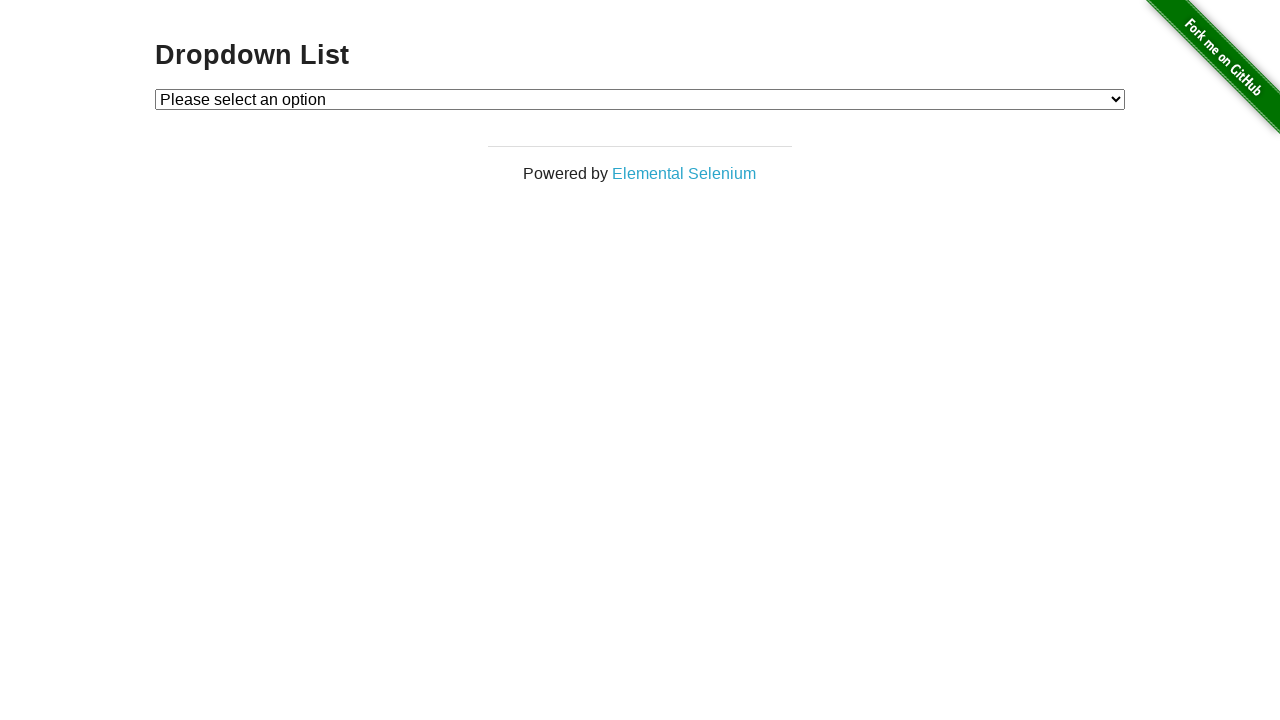

Waited for dropdown element to be present
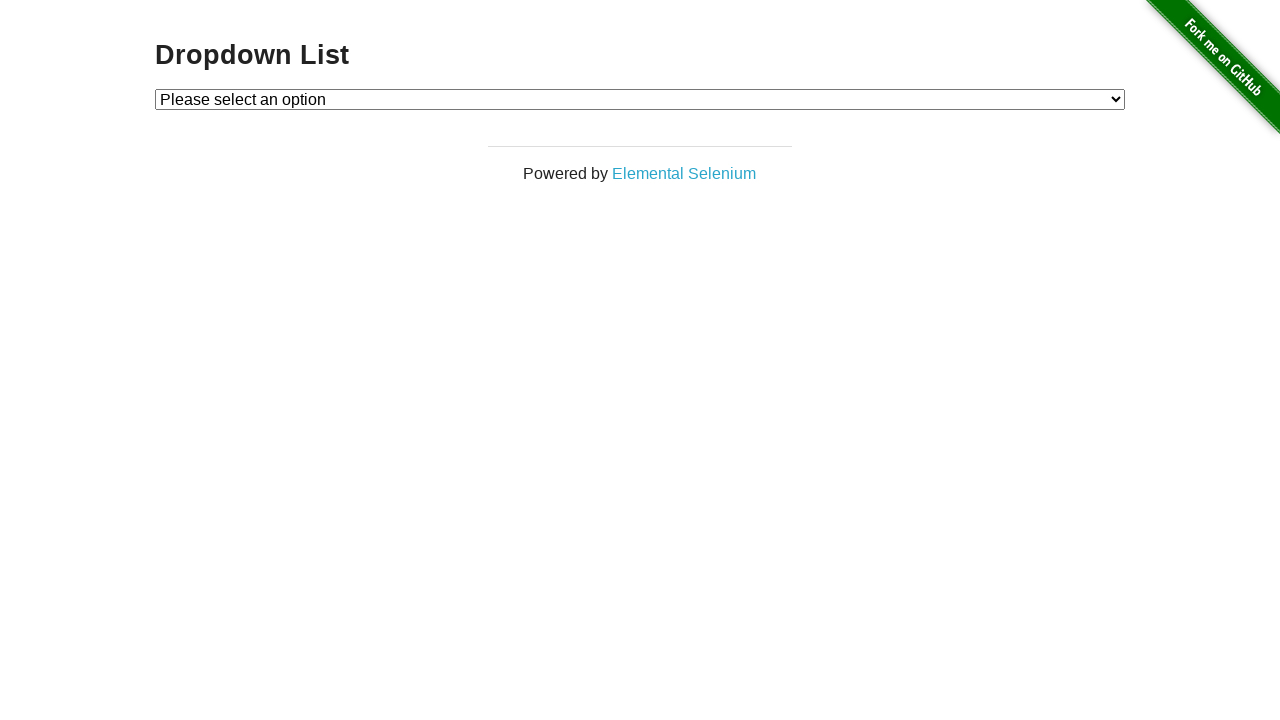

Selected 'Option 1' from the dropdown on #dropdown
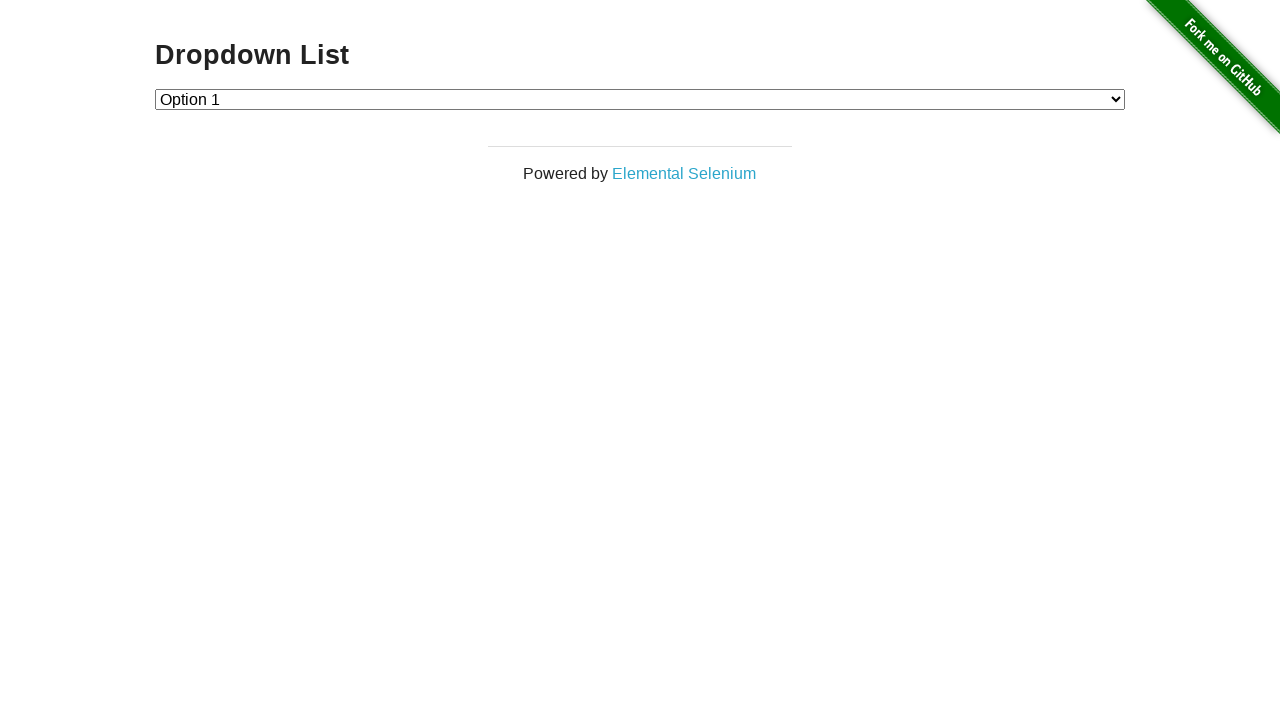

Retrieved the selected dropdown value
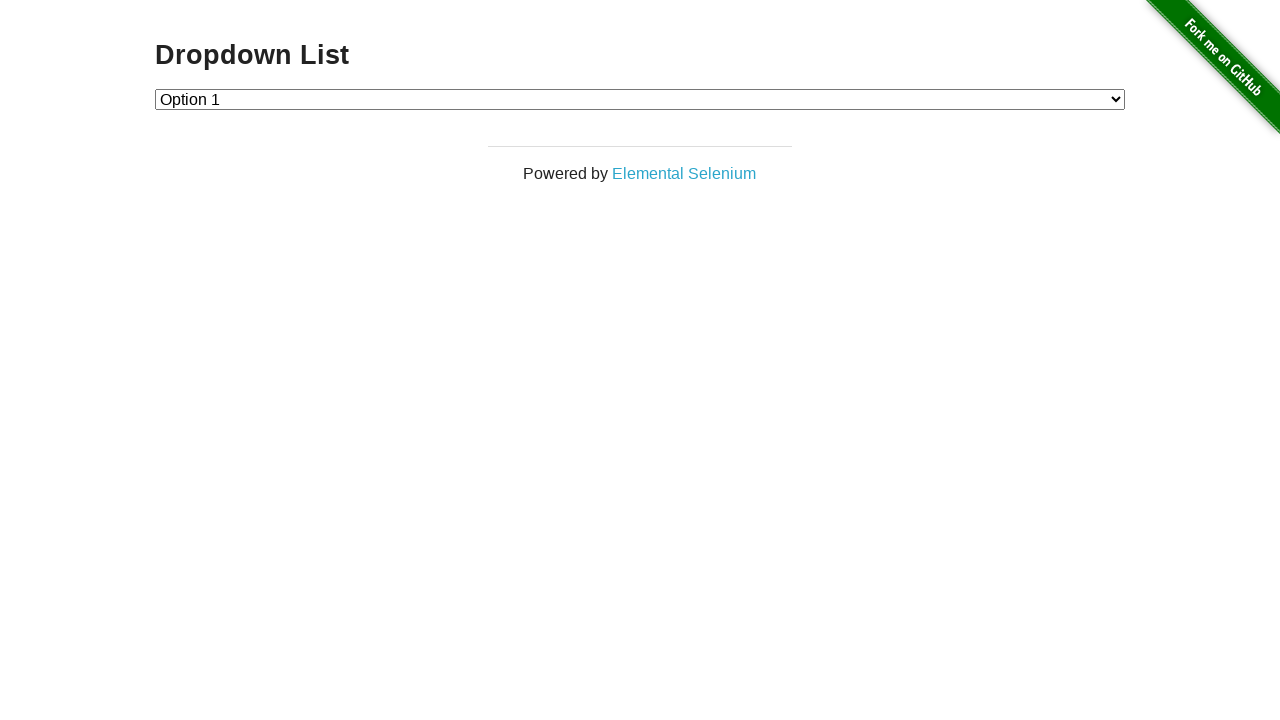

Verified that the selected value is '1'
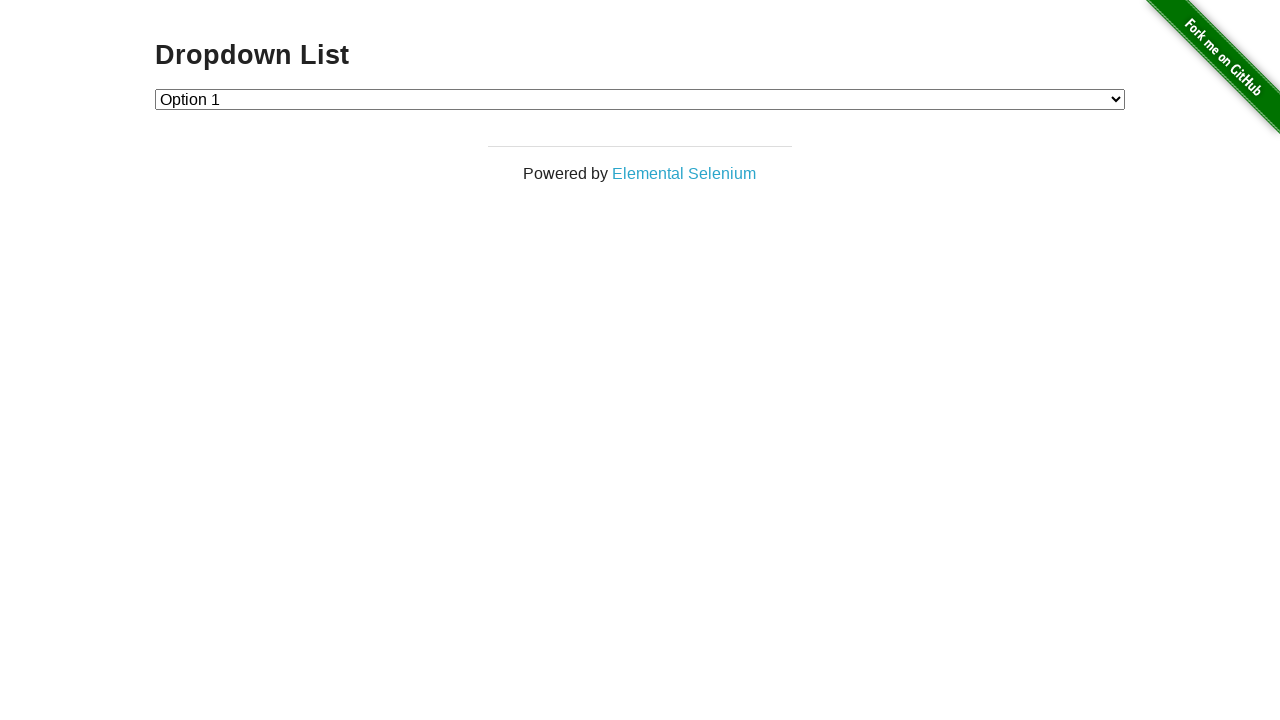

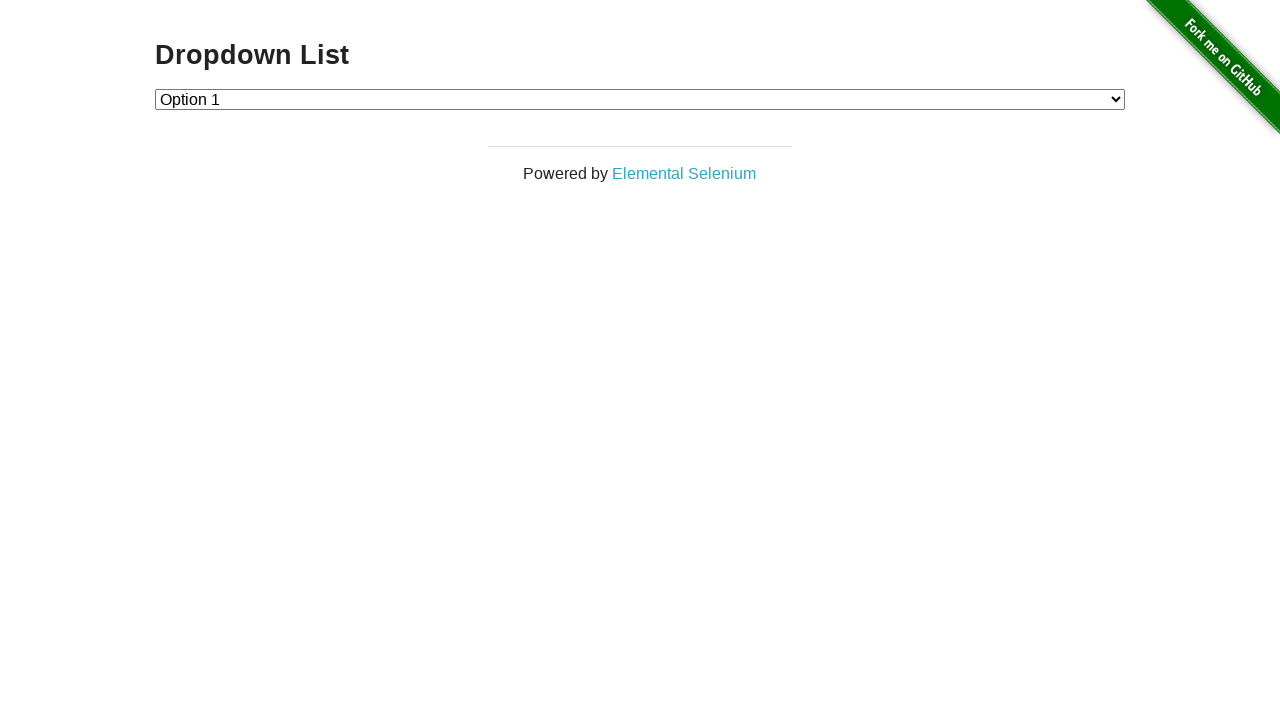